Tests a registration form by selecting skills from a dropdown, setting date of birth using year/month/day dropdowns, and filling password fields

Starting URL: http://demo.automationtesting.in/Register.html

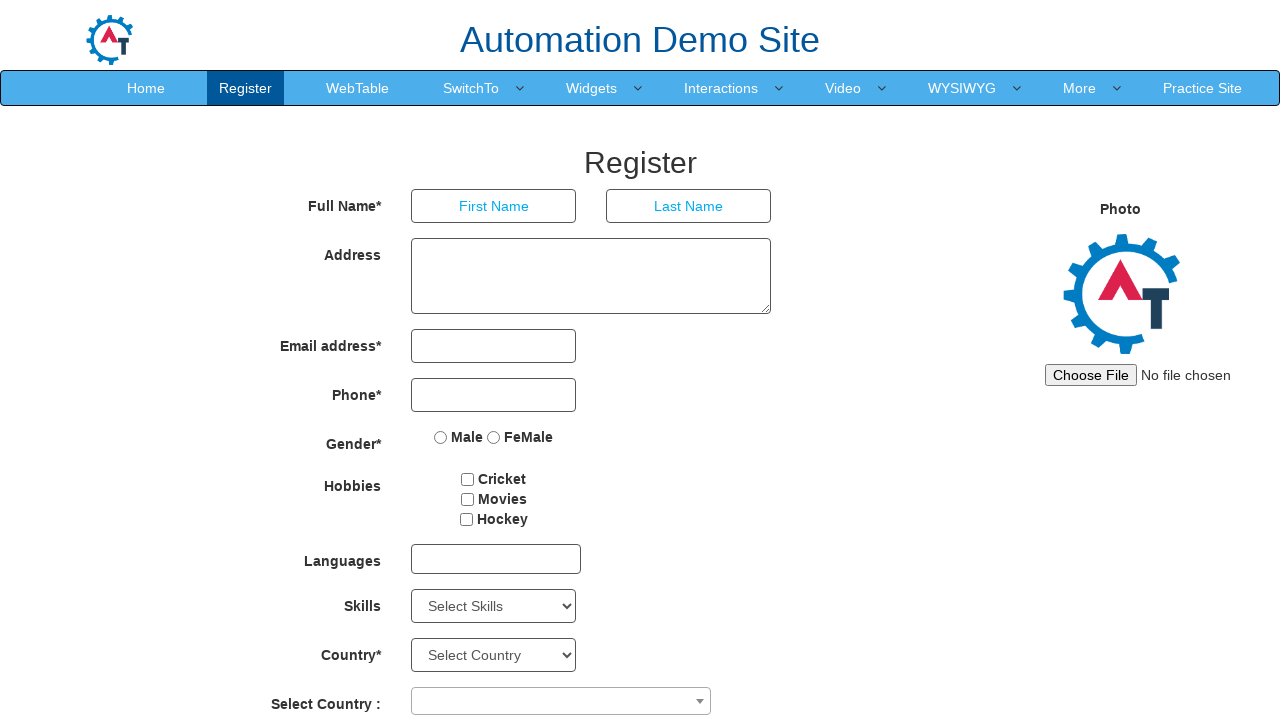

Selected 'C' from Skills dropdown on #Skills
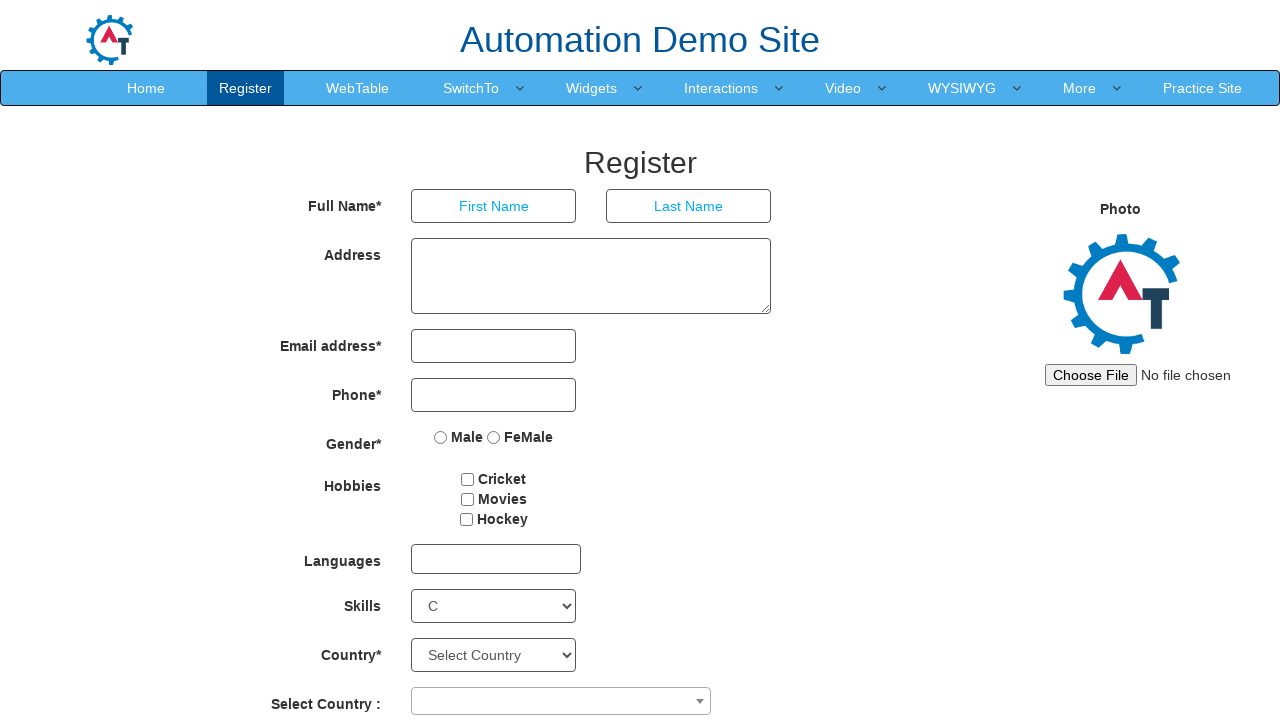

Selected year 1990 from year dropdown on #yearbox
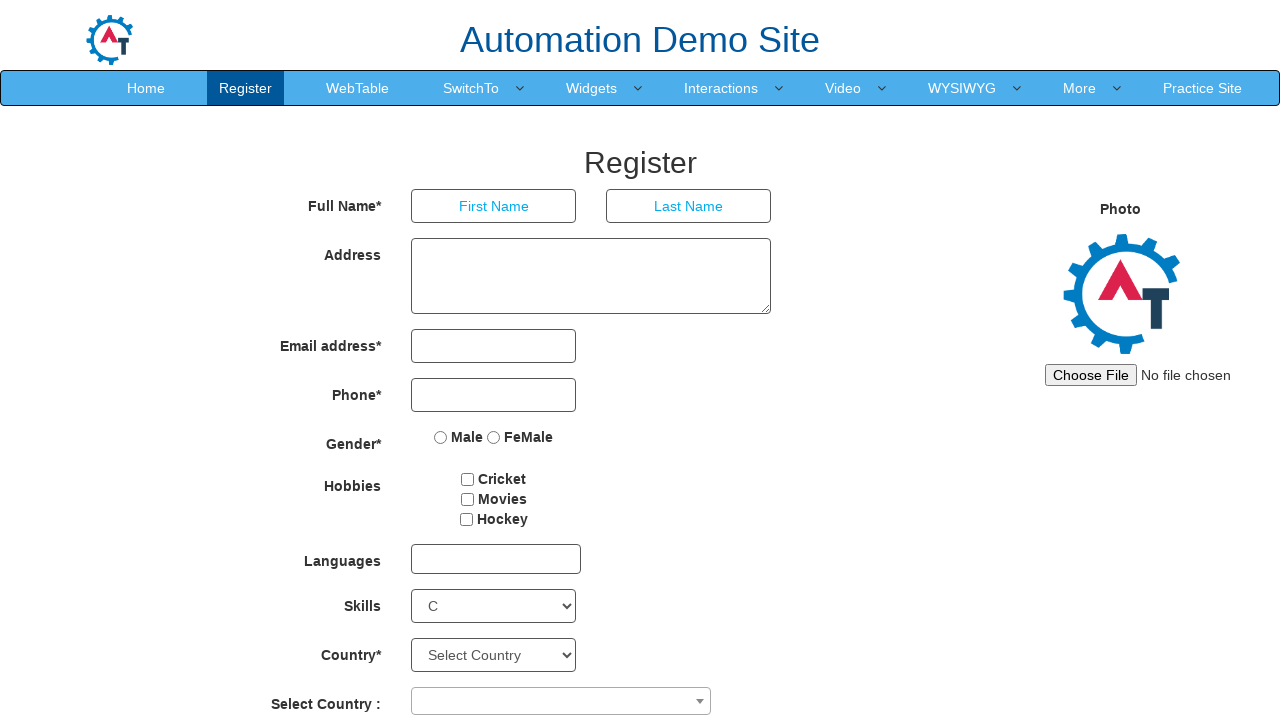

Selected January from month dropdown on select[placeholder='Month']
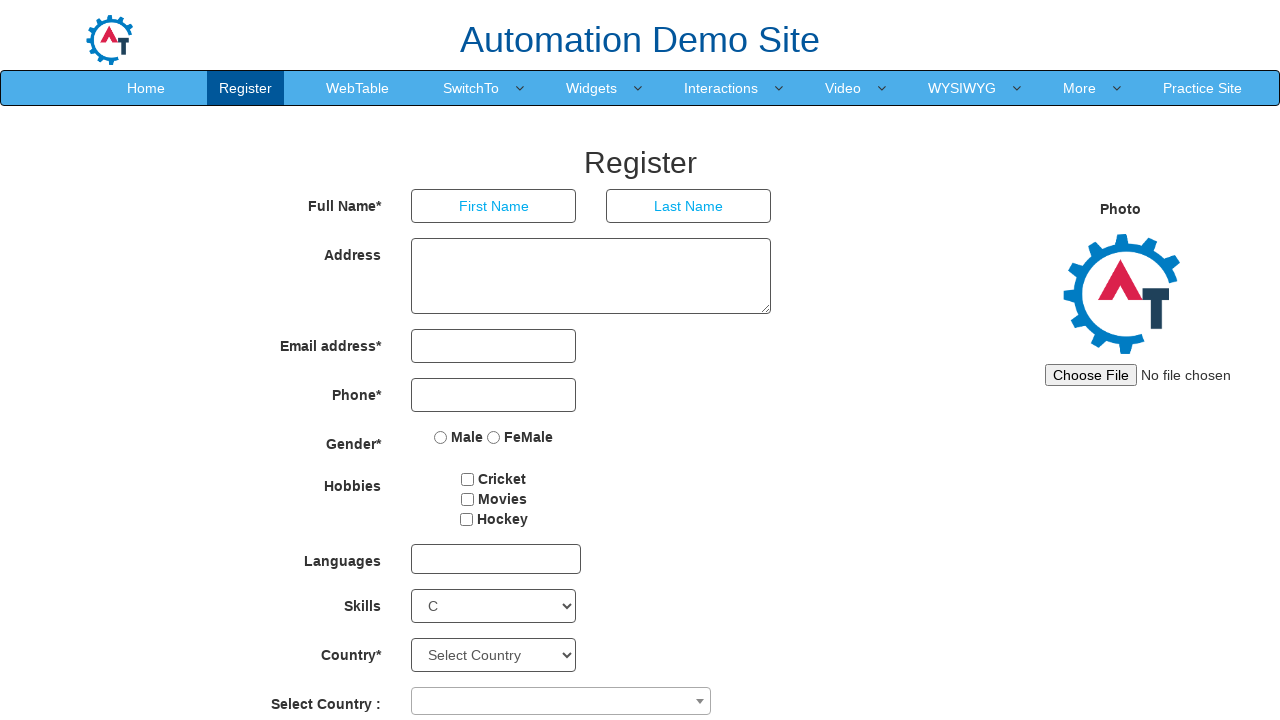

Selected day 18 from day dropdown on #daybox
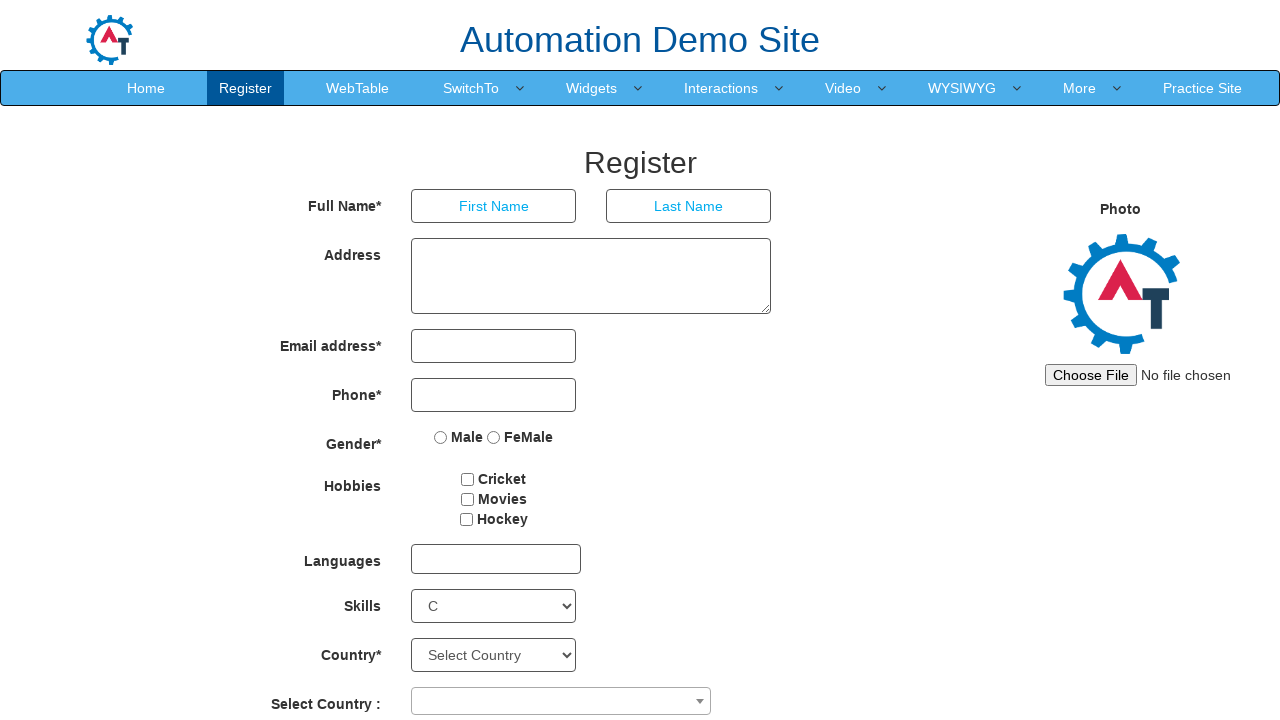

Filled first password field with 'testpass@7892' on #firstpassword
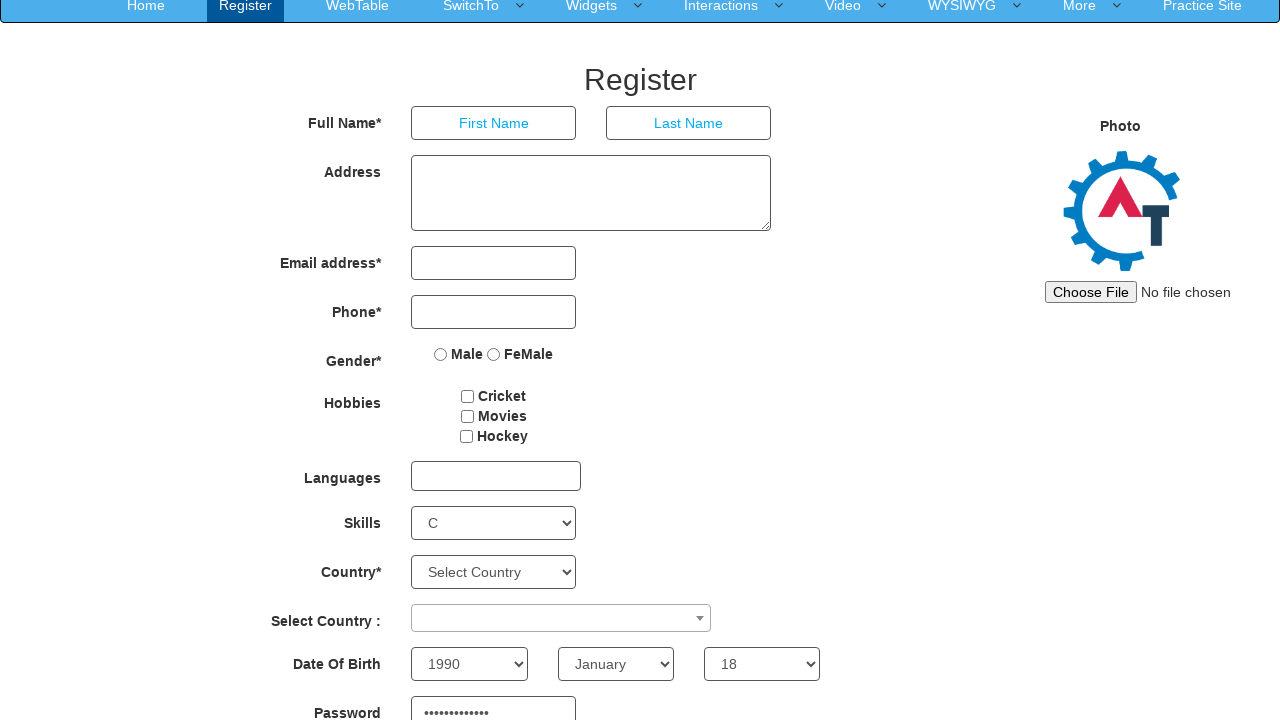

Filled confirm password field with 'testpass@7892' on #secondpassword
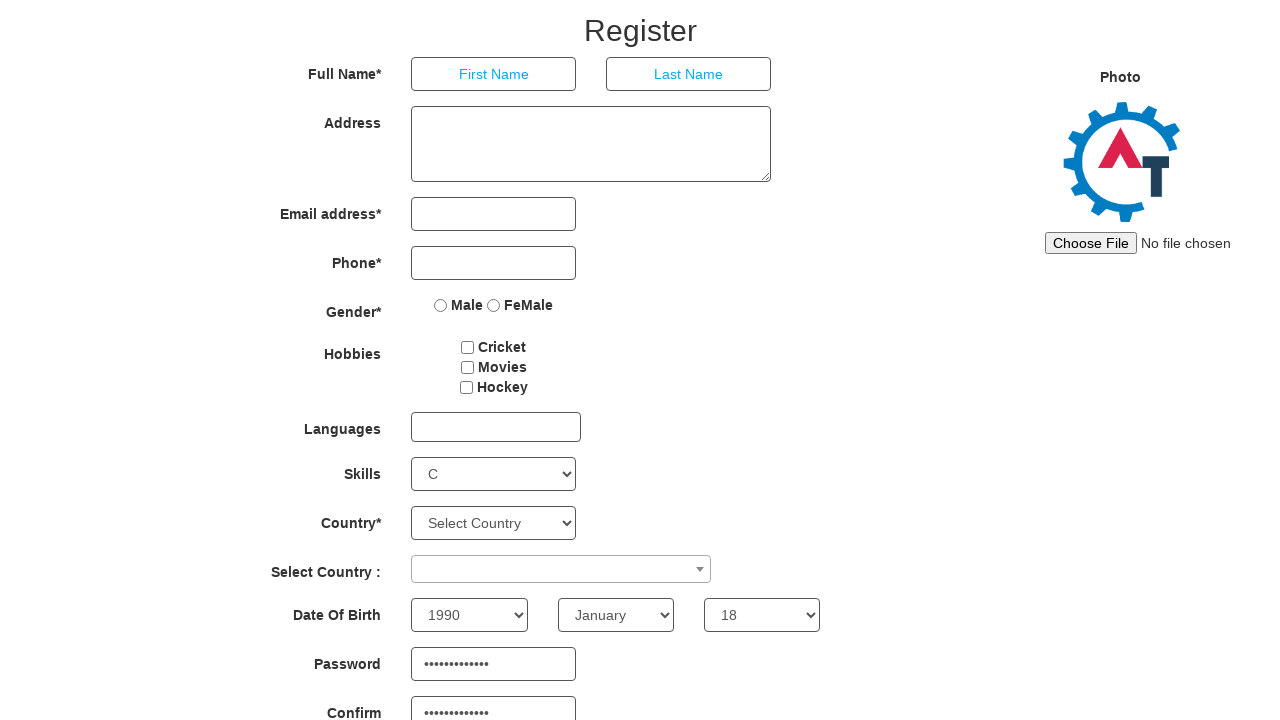

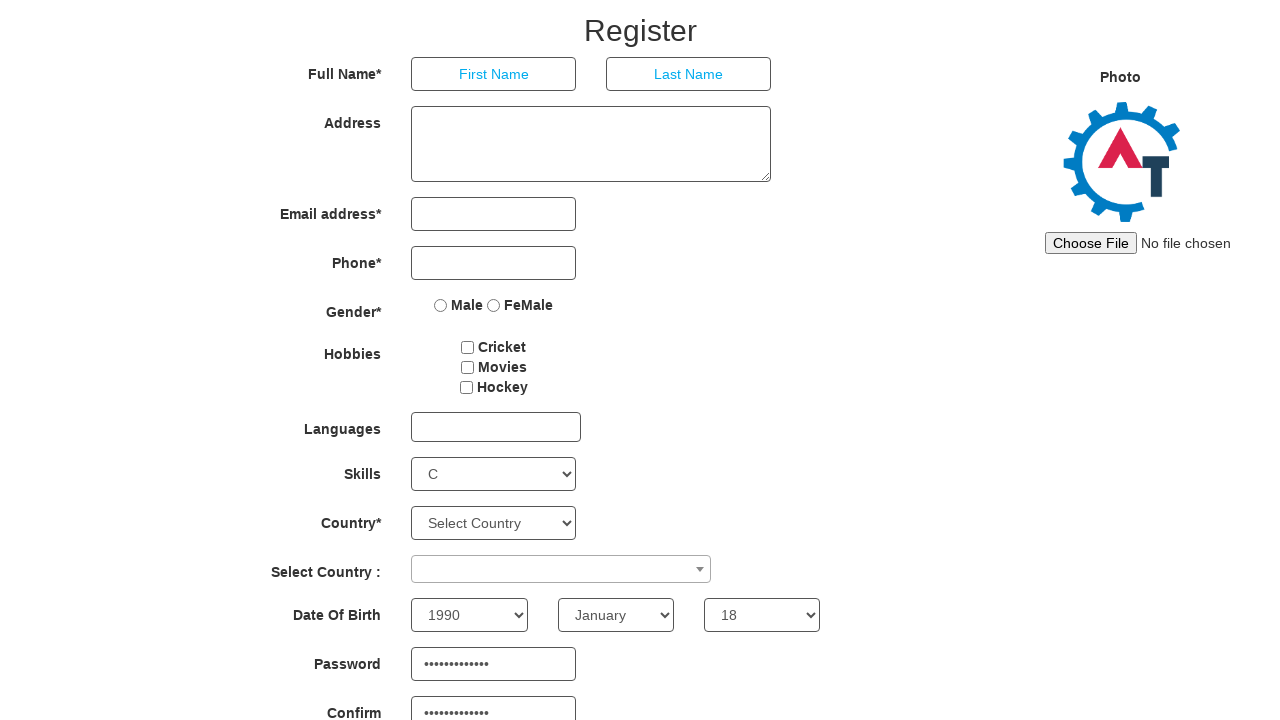